Opens multiple links from a footer section in new tabs by simulating Ctrl+Enter key combination, then switches between tabs to collect page titles

Starting URL: http://qaclickacademy.com/practice.php

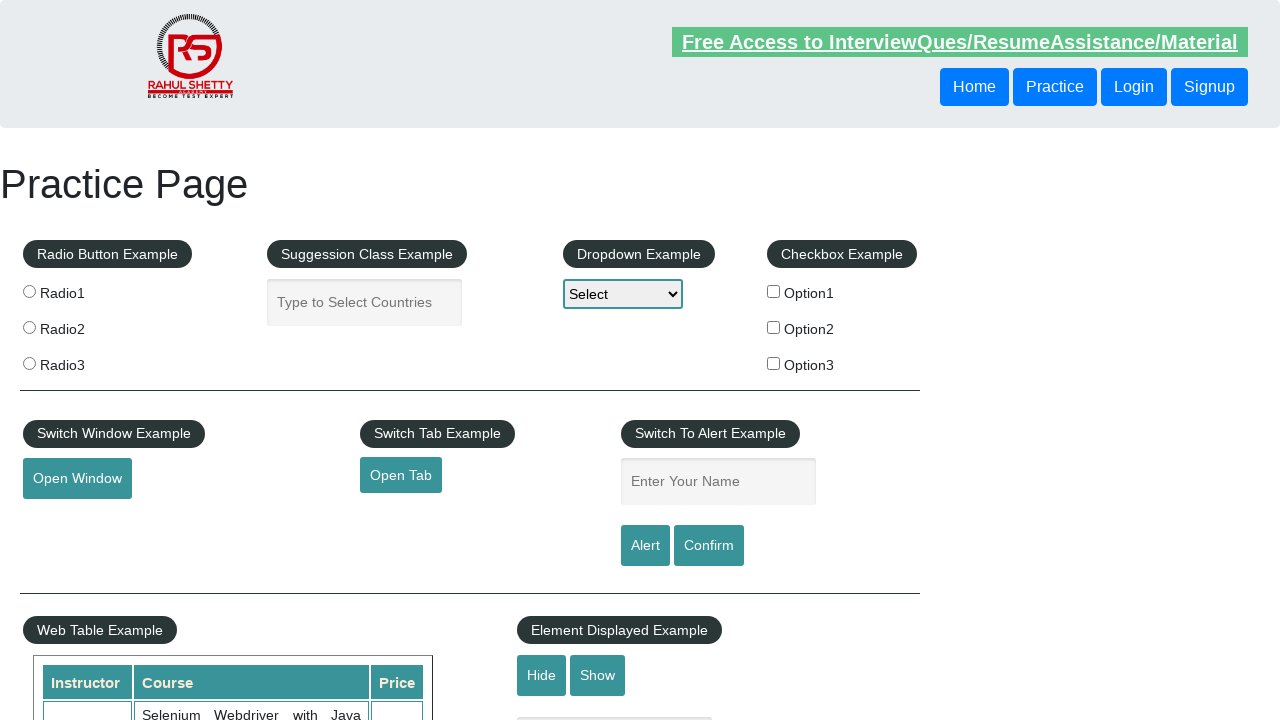

Waited for footer links container to load
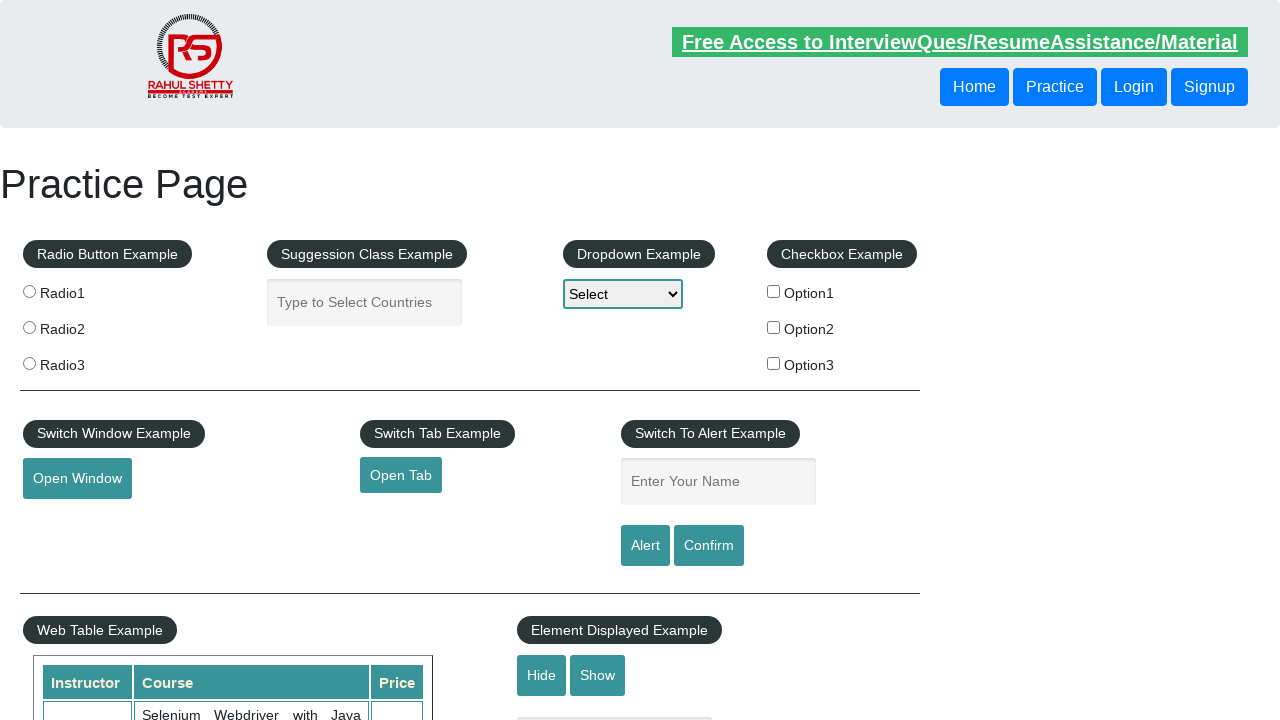

Located footer element containing links
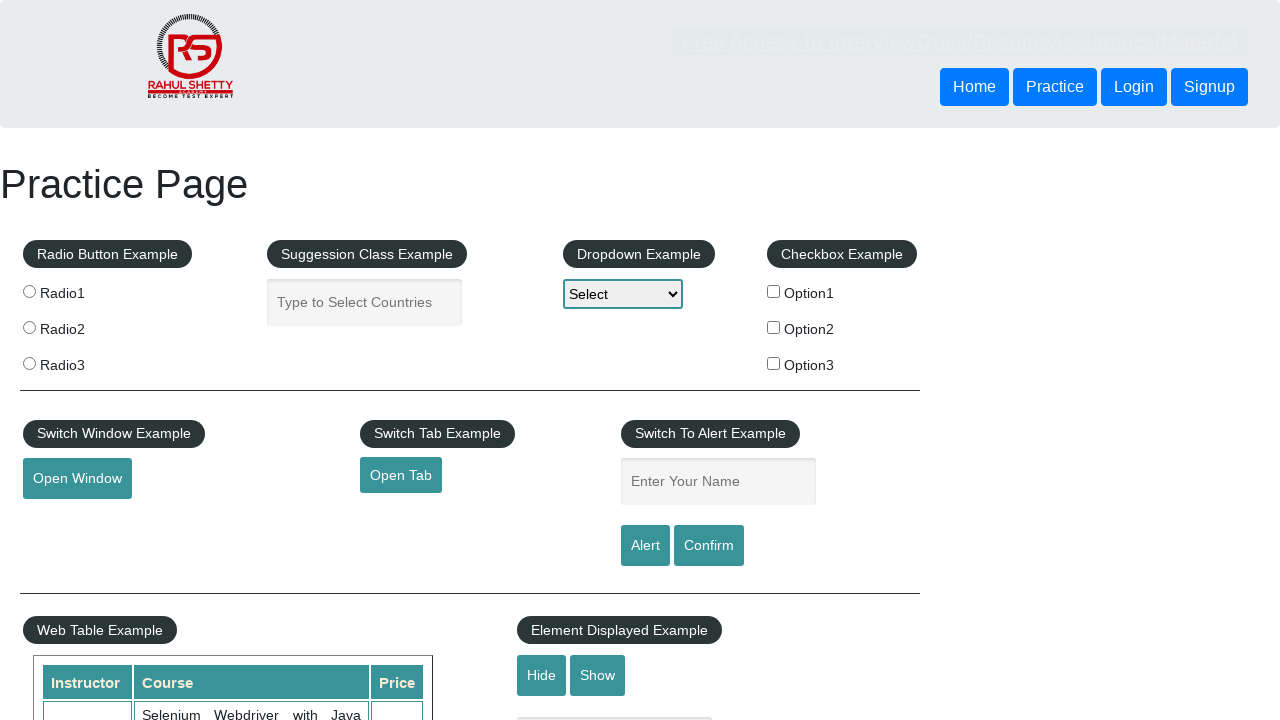

Opened footer link 1 in new tab using Ctrl+Click at (68, 520) on xpath=//*[@class='gf-t'] >> a >> nth=1
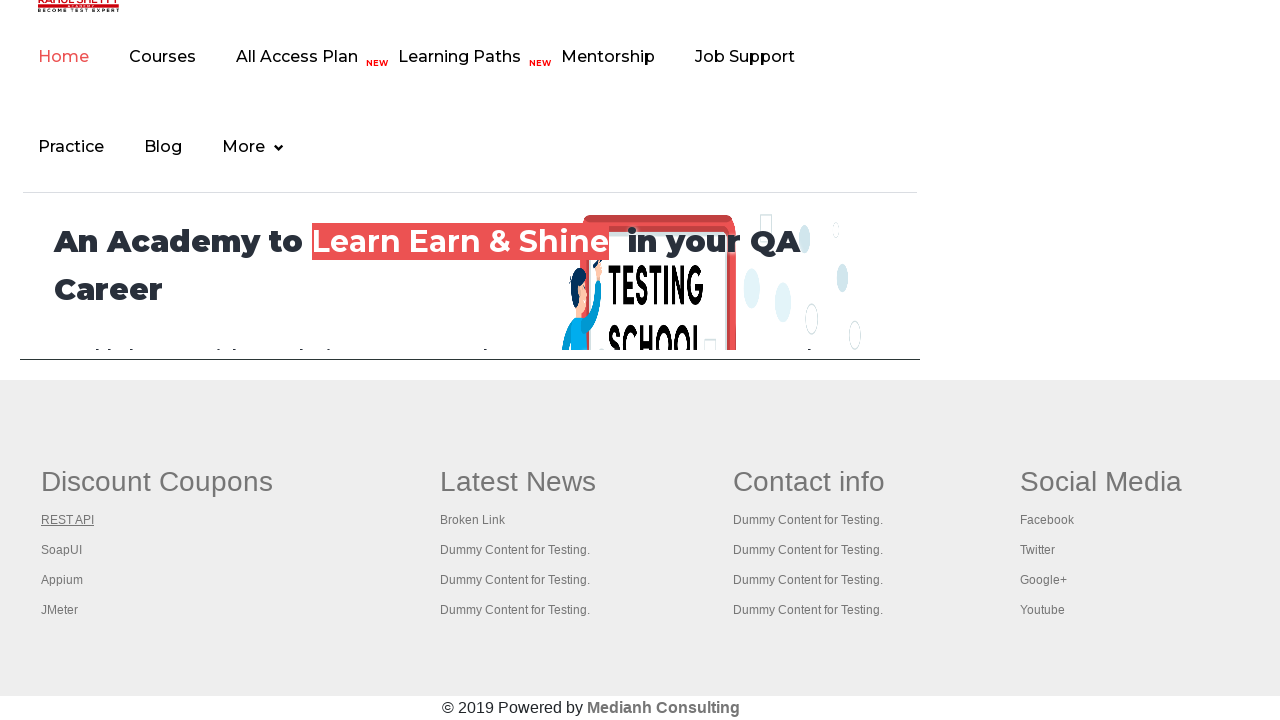

Opened footer link 2 in new tab using Ctrl+Click at (62, 550) on xpath=//*[@class='gf-t'] >> a >> nth=2
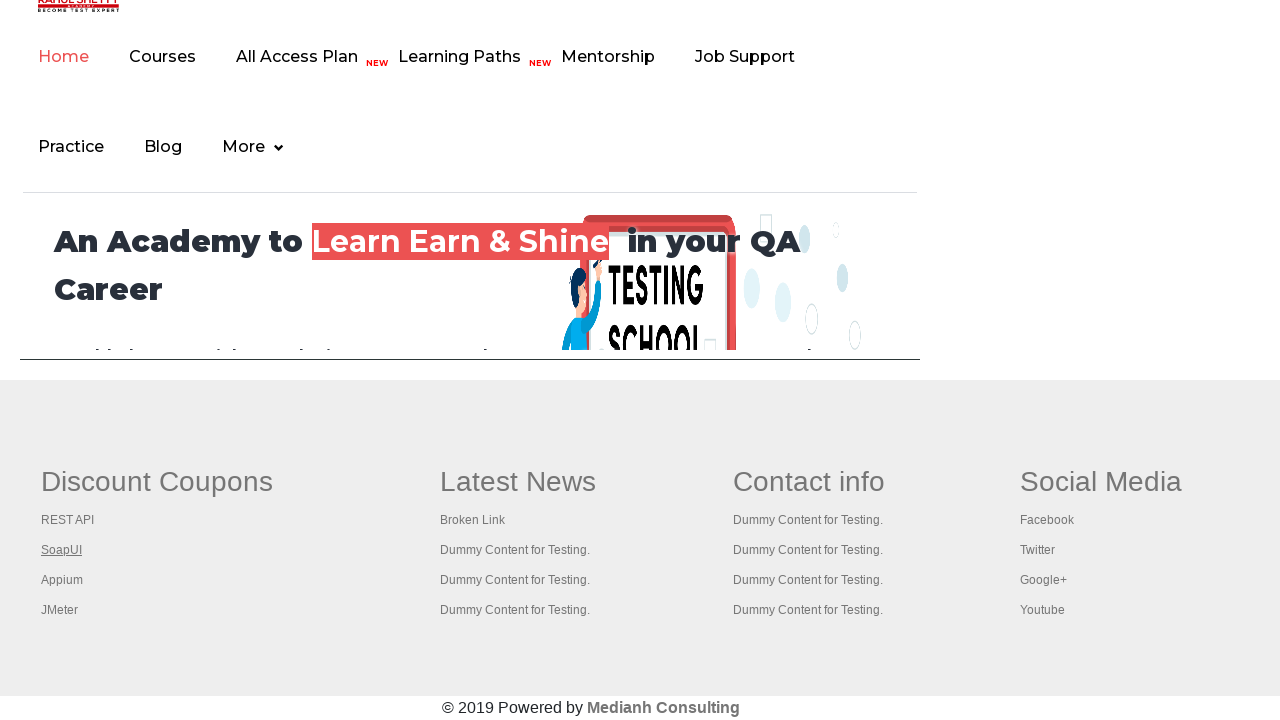

Opened footer link 3 in new tab using Ctrl+Click at (62, 580) on xpath=//*[@class='gf-t'] >> a >> nth=3
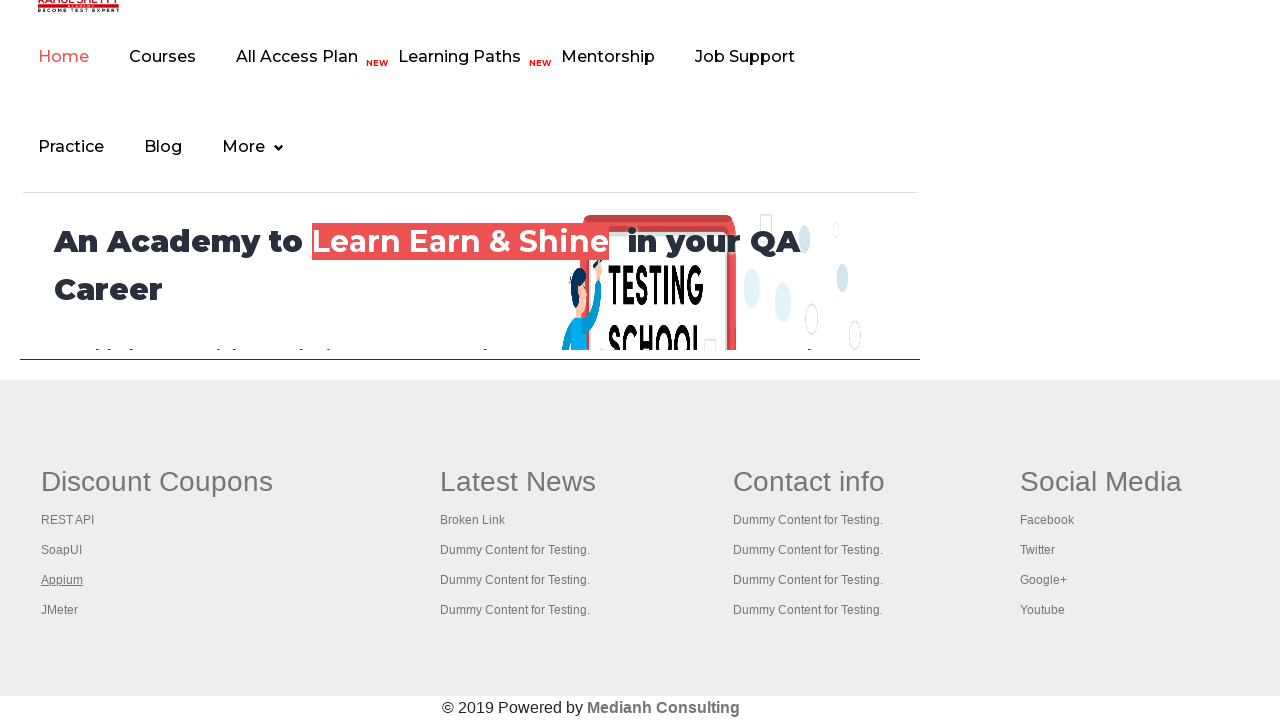

Opened footer link 4 in new tab using Ctrl+Click at (60, 610) on xpath=//*[@class='gf-t'] >> a >> nth=4
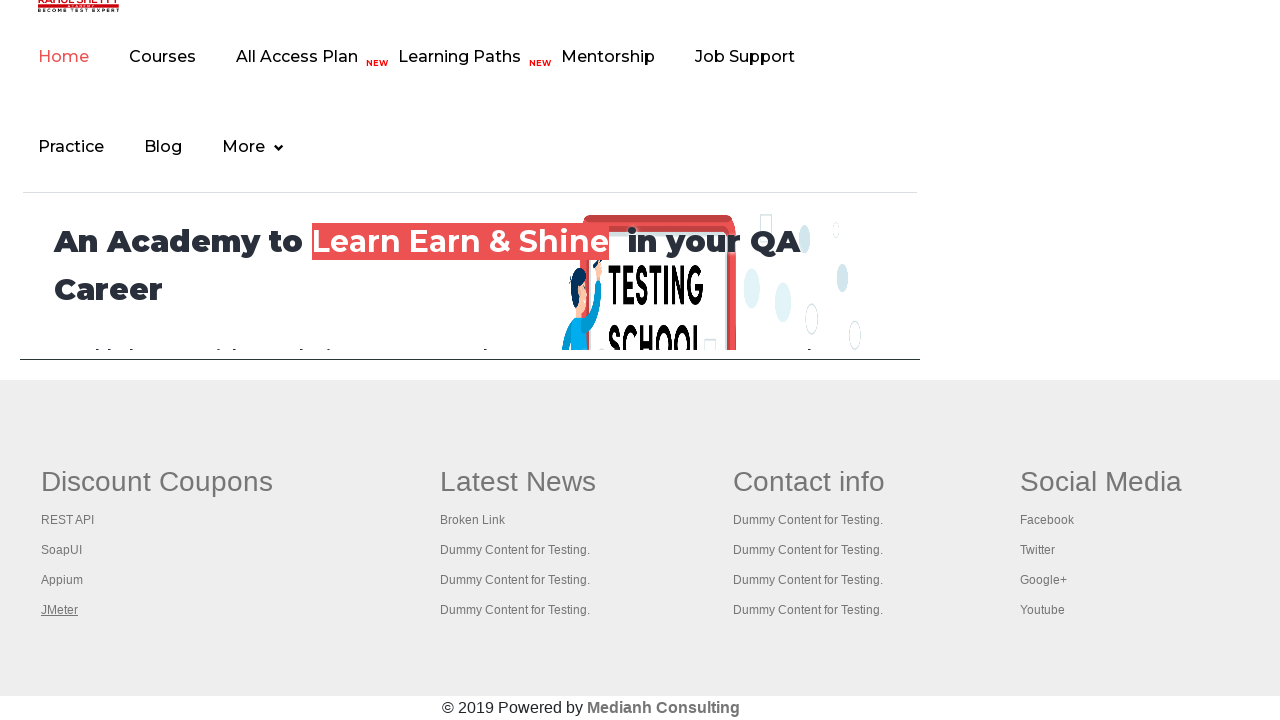

Retrieved all open pages/tabs from browser context
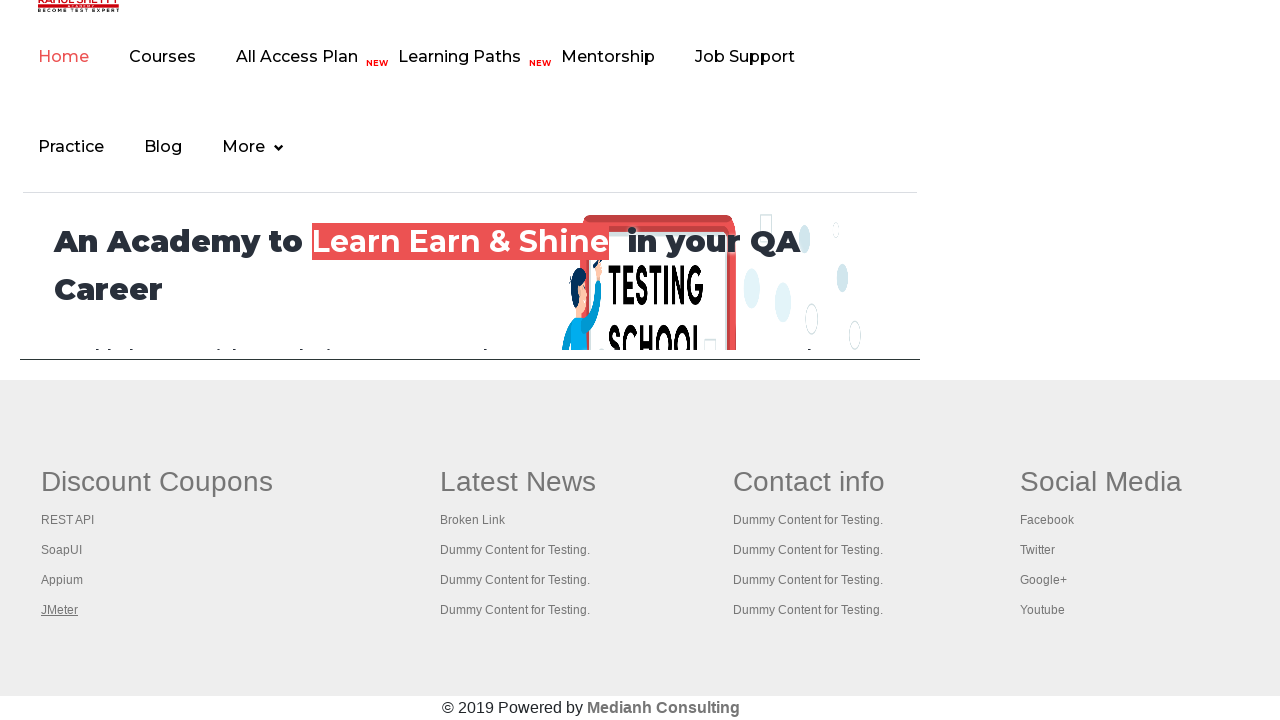

Brought tab to front
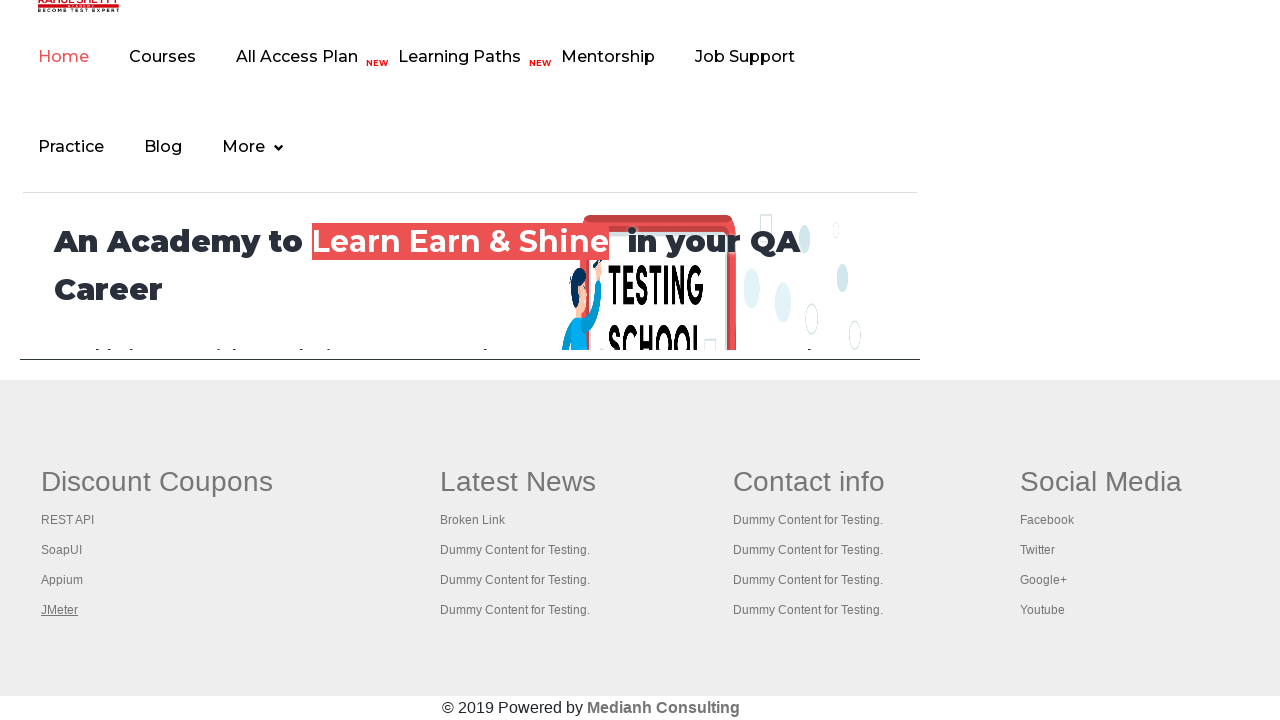

Collected page title: Practice Page
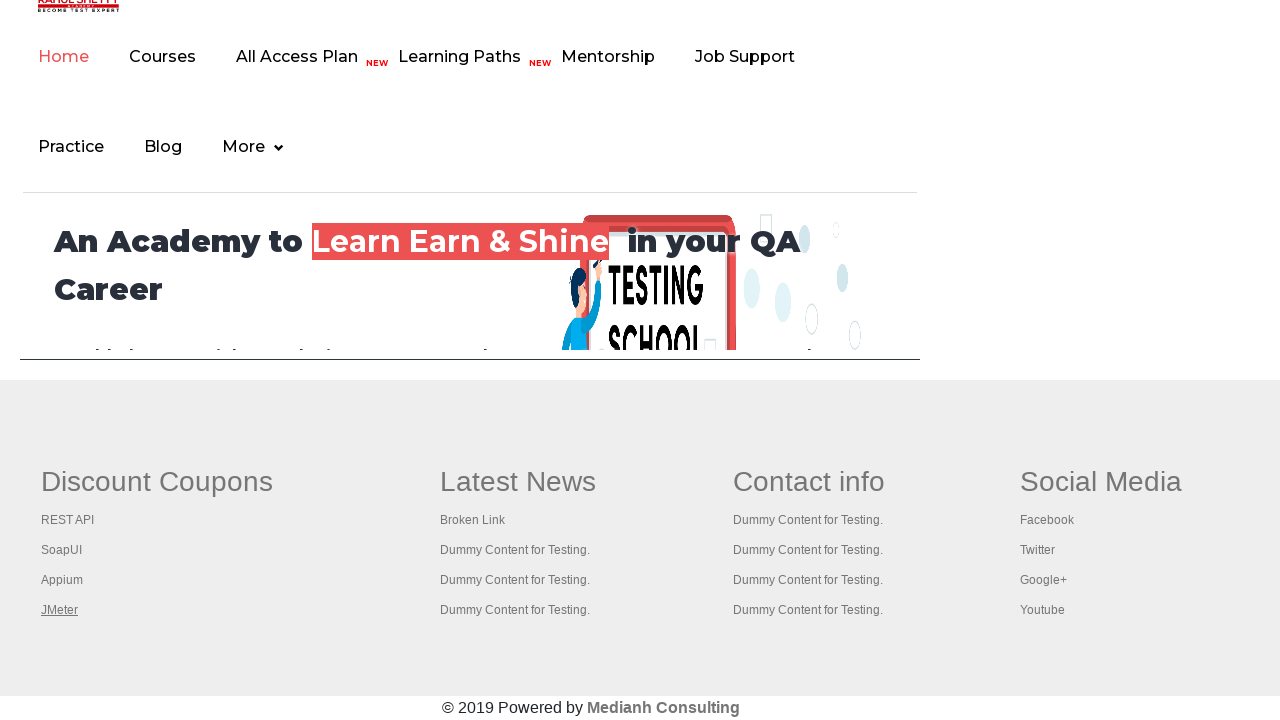

Brought tab to front
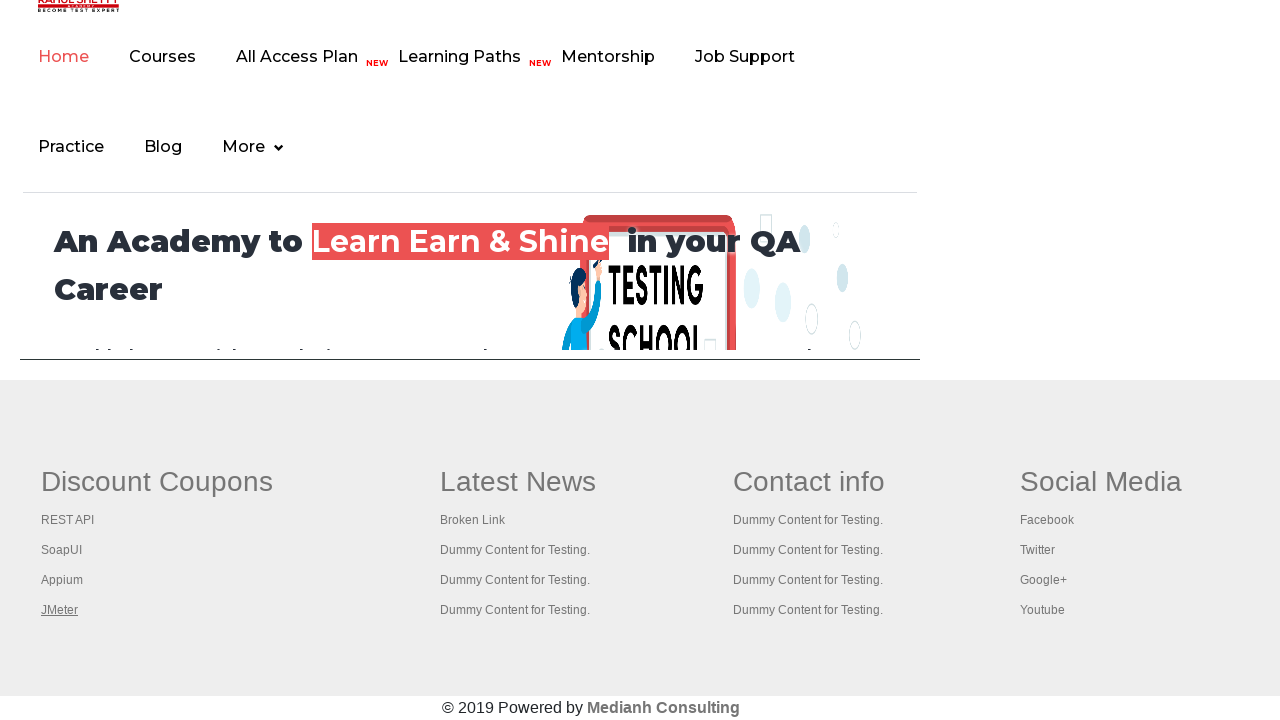

Collected page title: REST API Tutorial
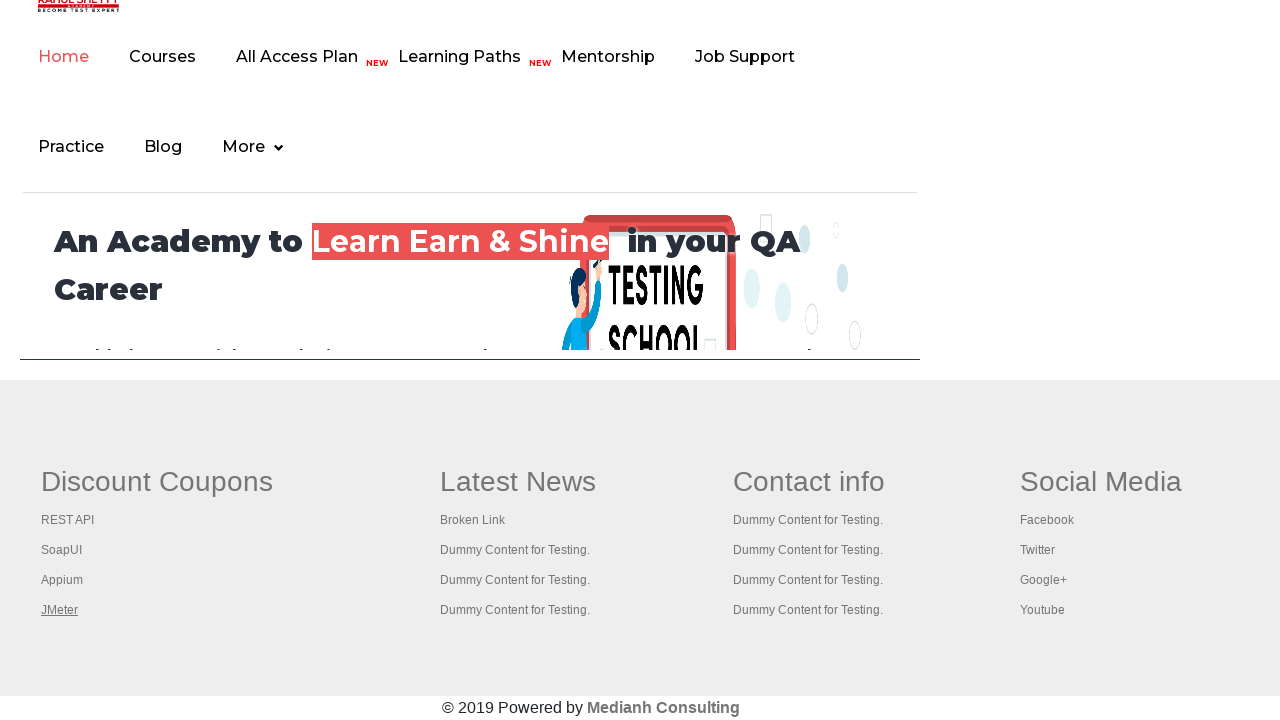

Brought tab to front
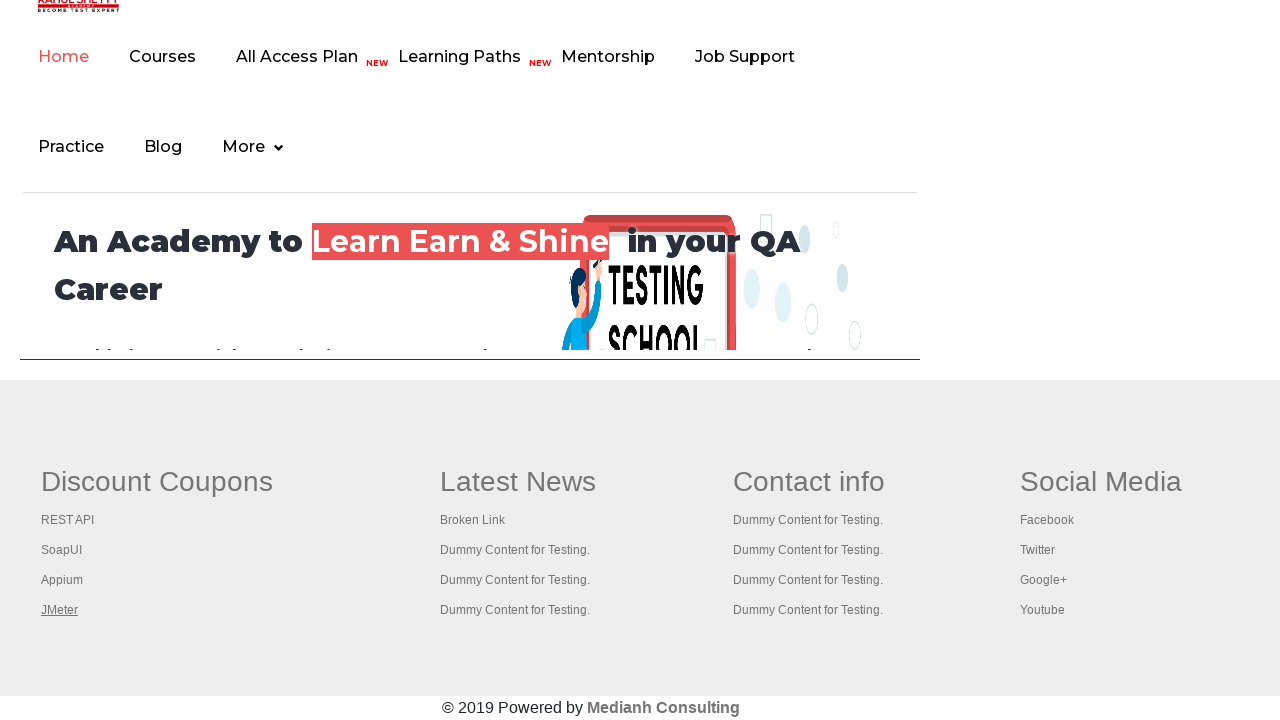

Collected page title: The World’s Most Popular API Testing Tool | SoapUI
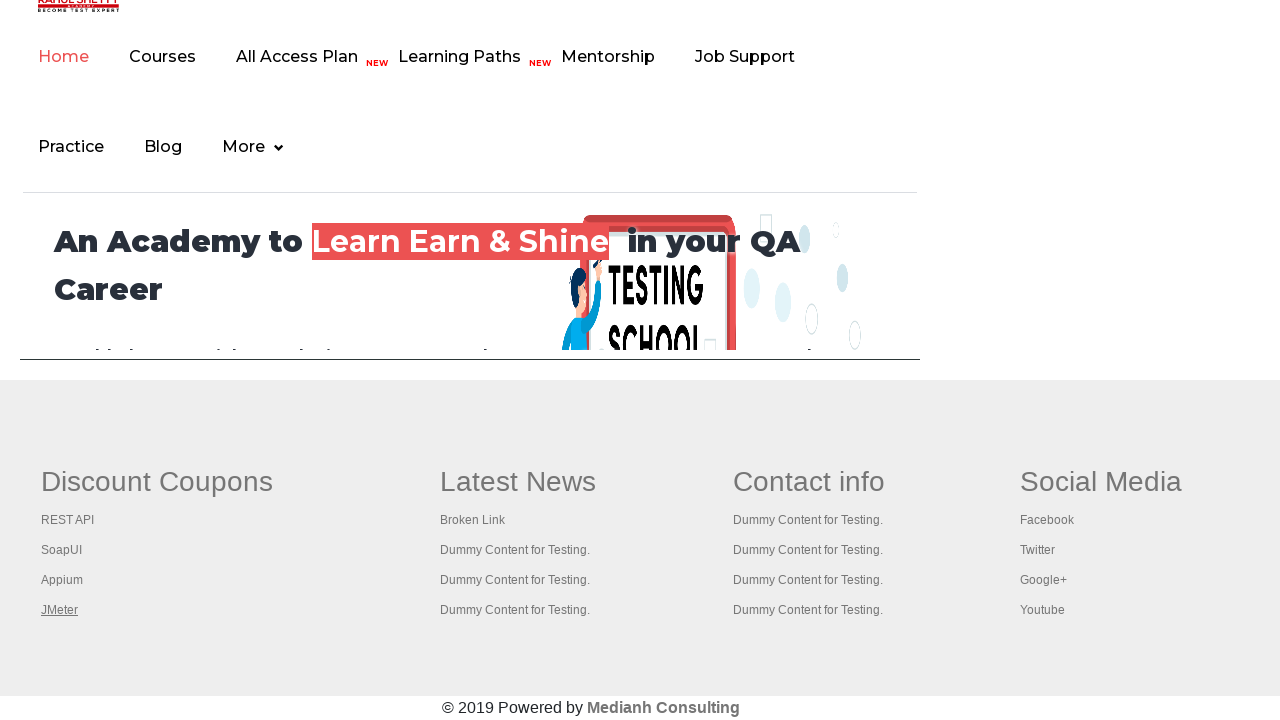

Brought tab to front
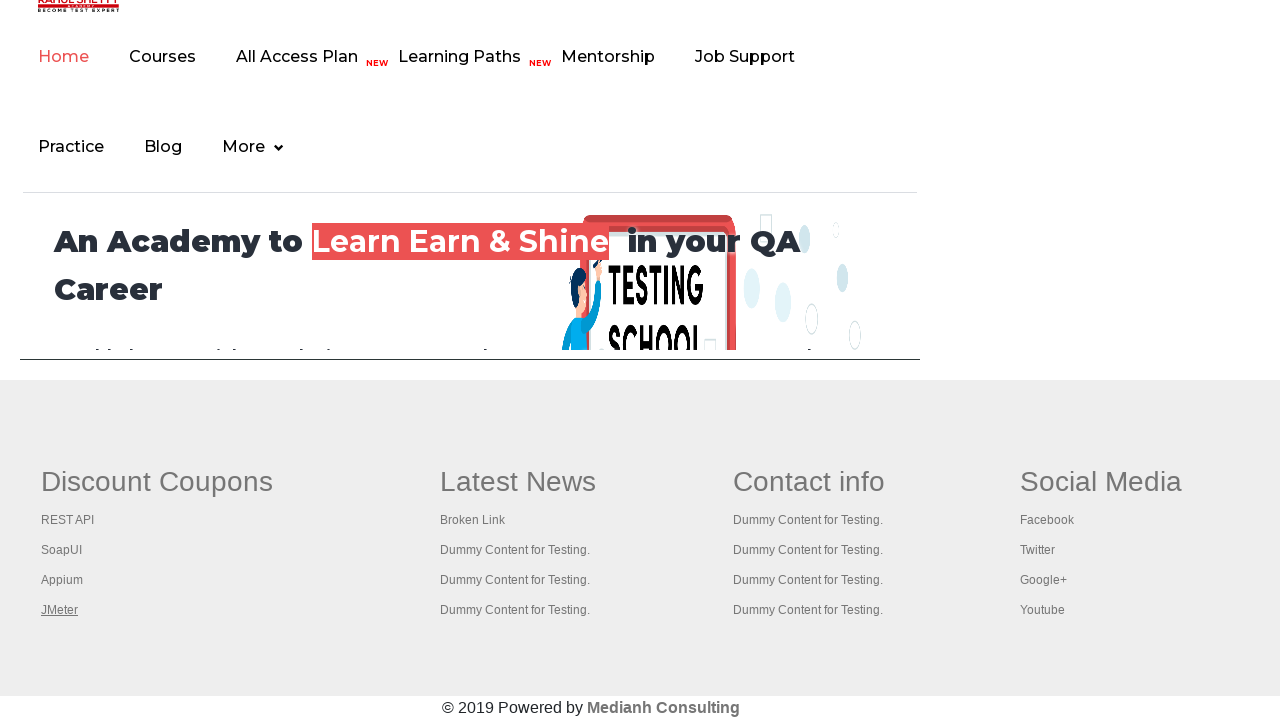

Collected page title: Appium tutorial for Mobile Apps testing | RahulShetty Academy | Rahul
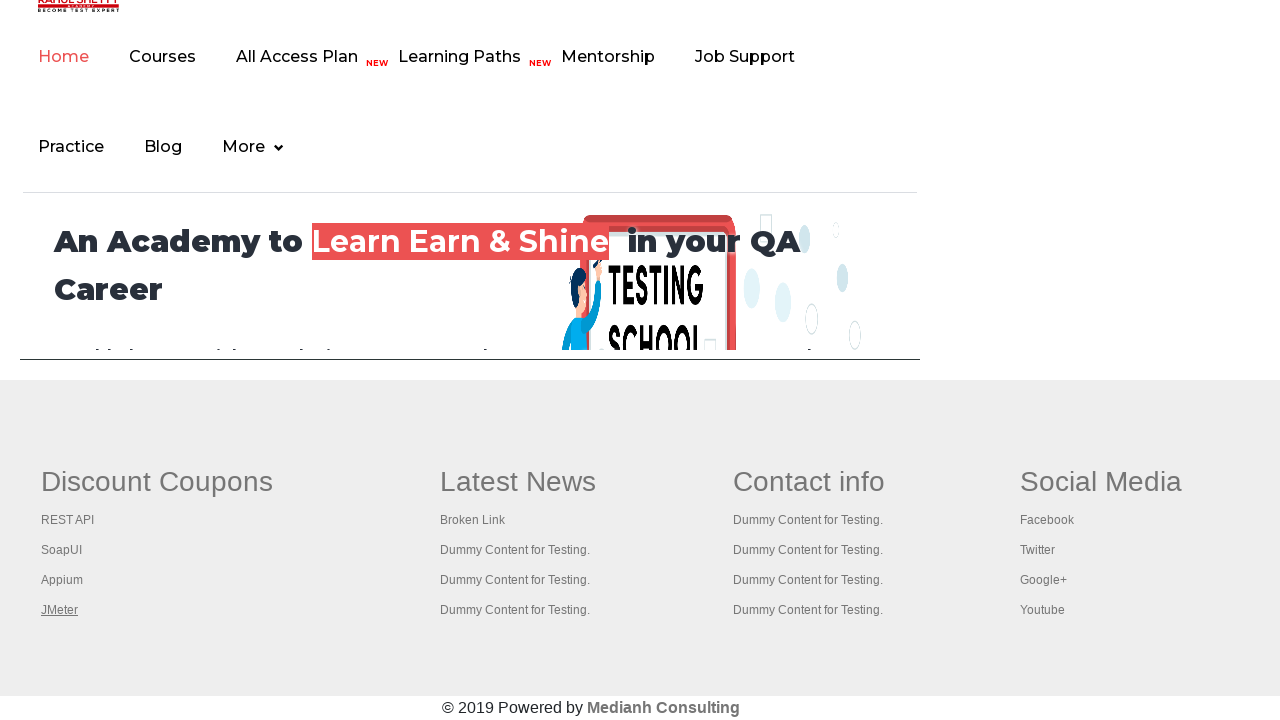

Brought tab to front
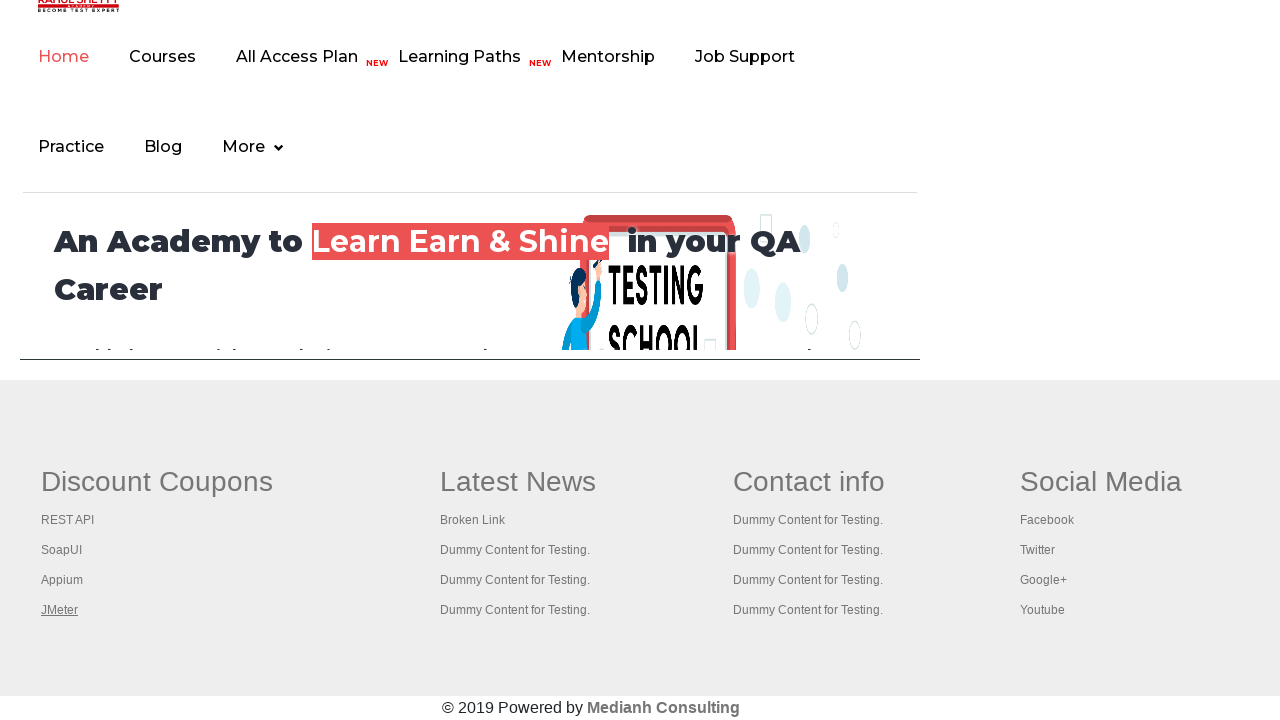

Collected page title: Apache JMeter - Apache JMeter™
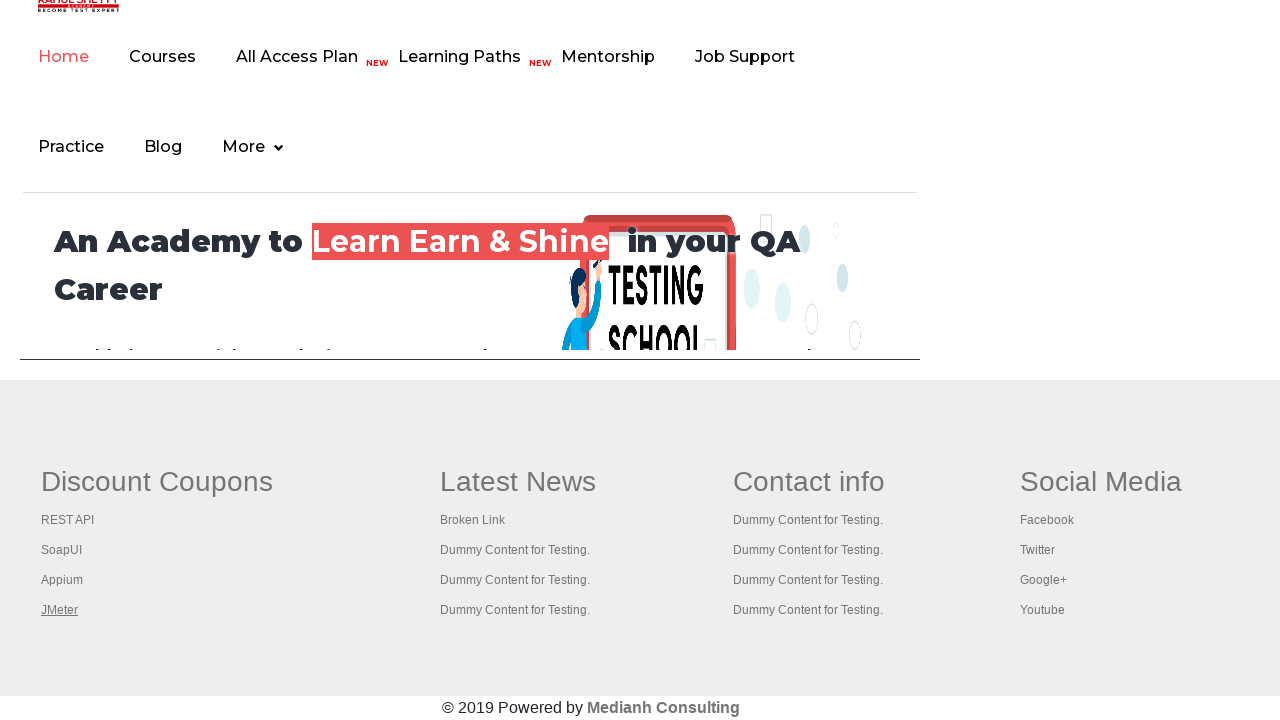

Sorted collected titles: ['Apache JMeter - Apache JMeter™', 'Appium tutorial for Mobile Apps testing | RahulShetty Academy | Rahul', 'Practice Page', 'REST API Tutorial', 'The World’s Most Popular API Testing Tool | SoapUI']
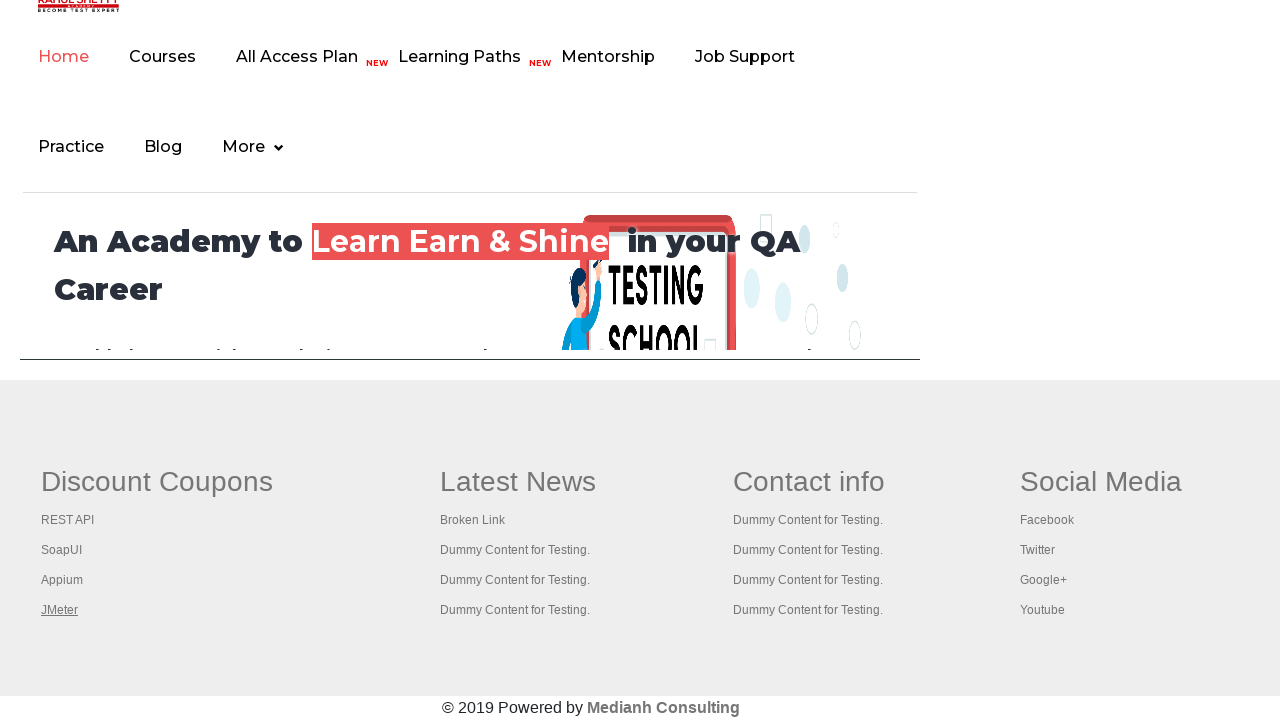

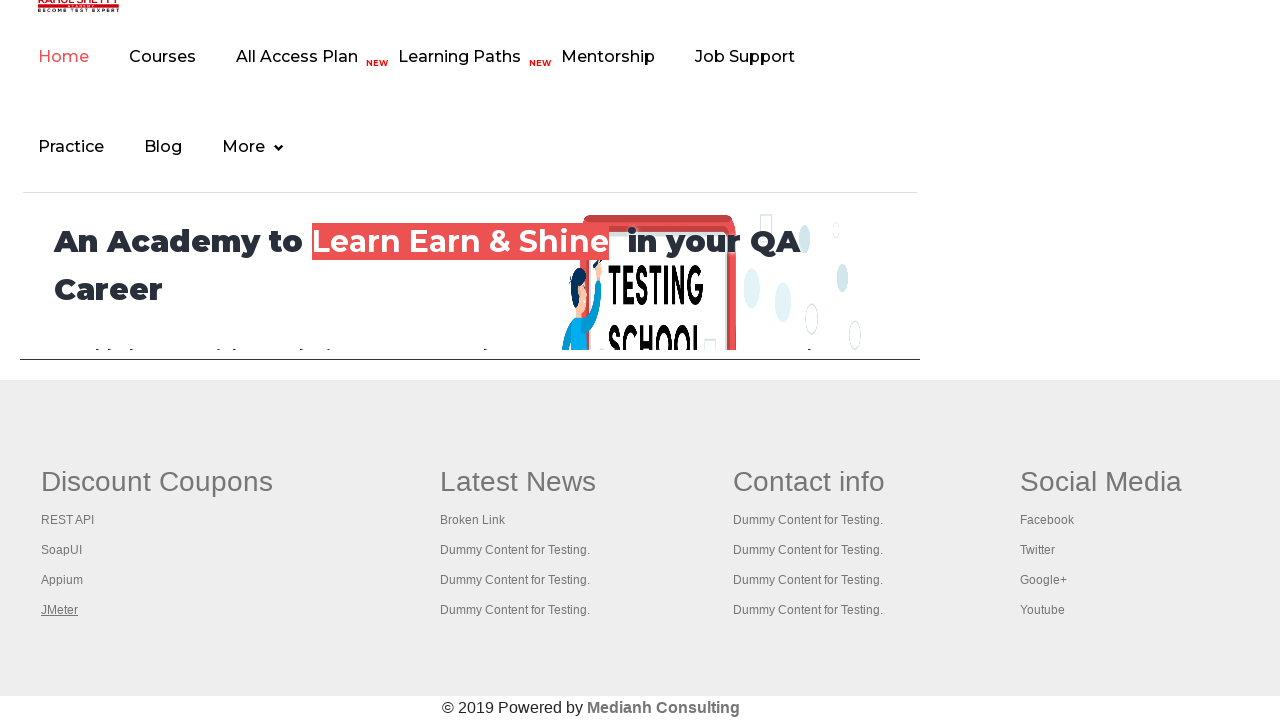